Navigates to the Red Tape shoe website homepage and waits for the page to load.

Starting URL: https://www.redtape.com/

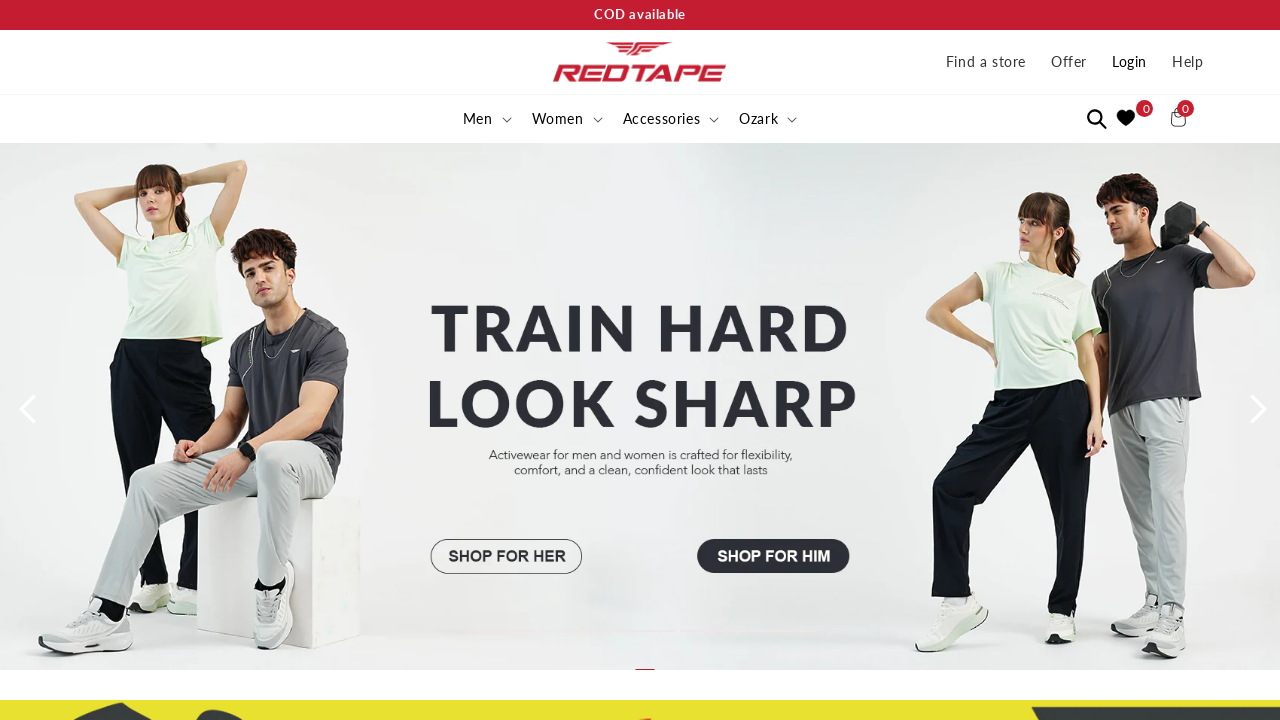

Page DOM content loaded
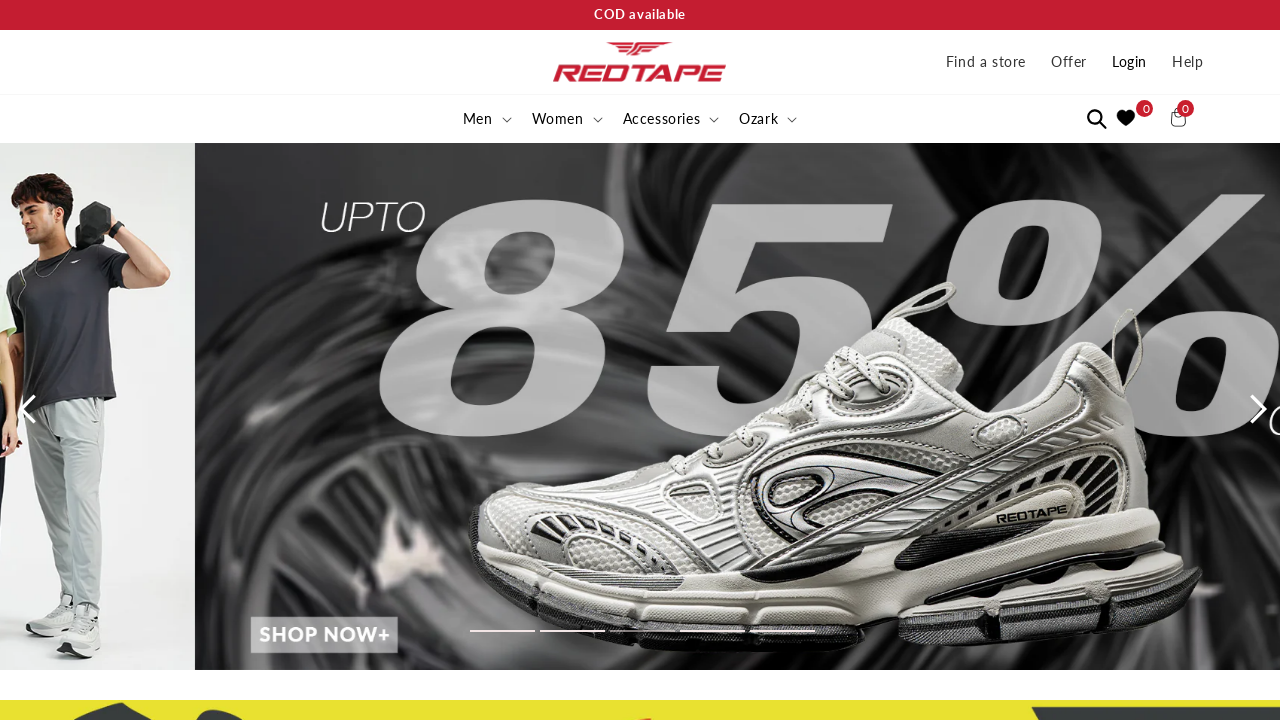

Waited 2 seconds for main content to render on Red Tape homepage
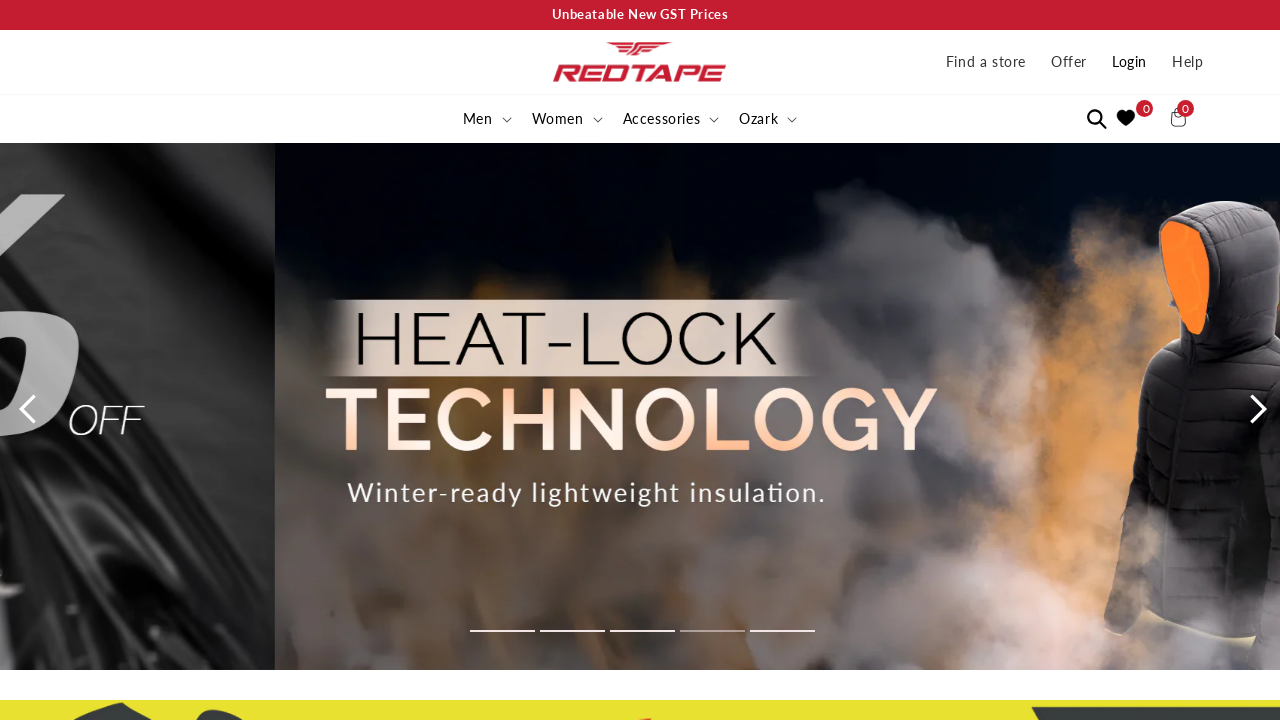

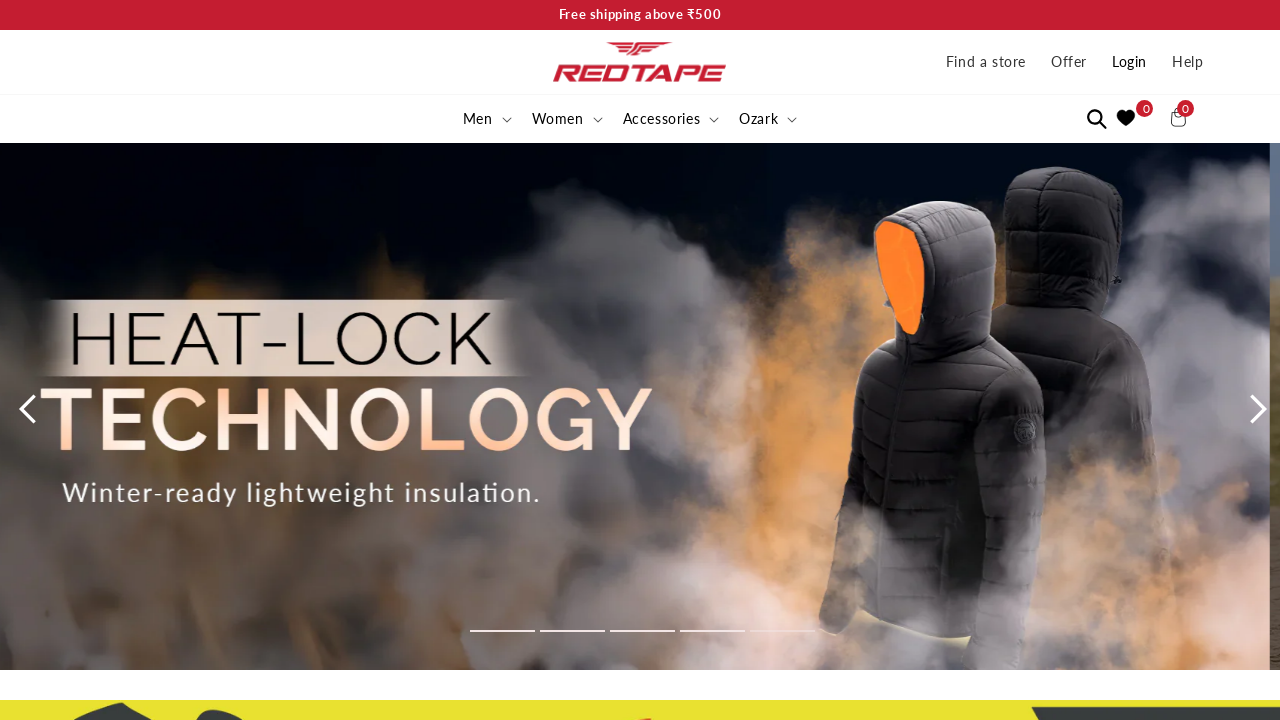